Tests the mortgage calculator's advanced options by clicking to show them and selecting start month and year from dropdown menus

Starting URL: https://www.mlcalc.com

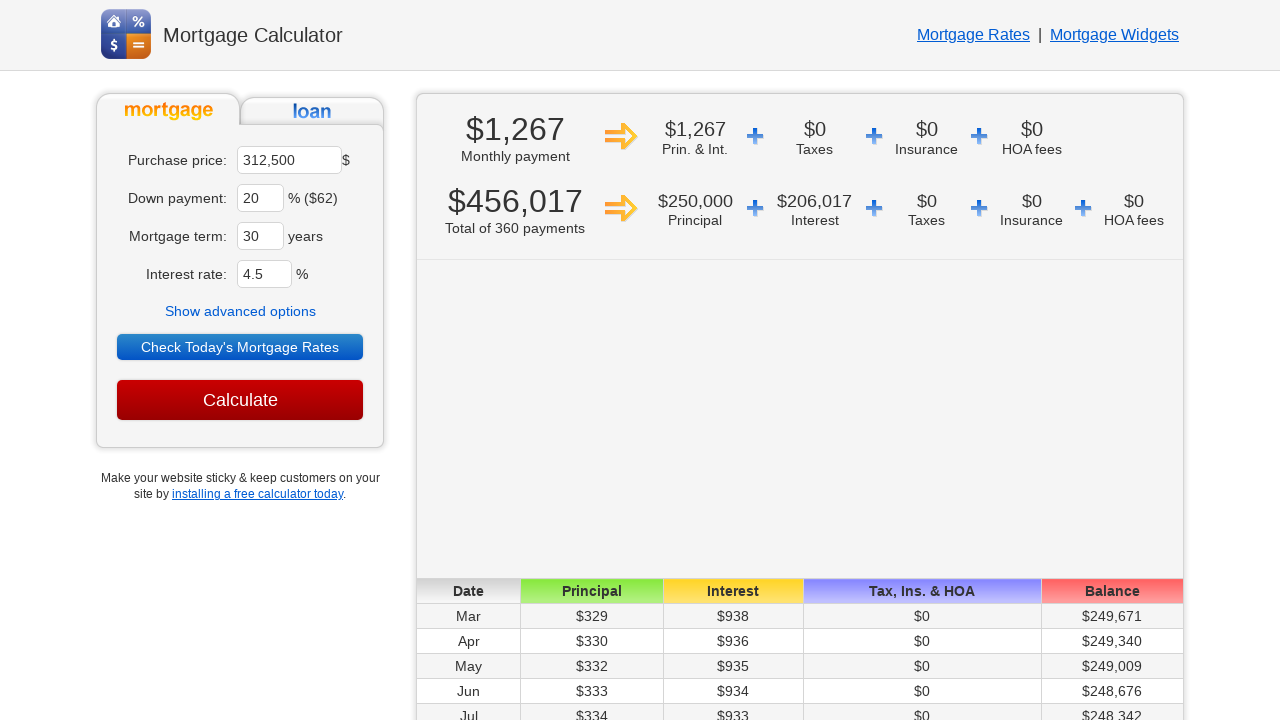

Clicked 'Show advanced options' to reveal advanced settings at (240, 311) on text='Show advanced options'
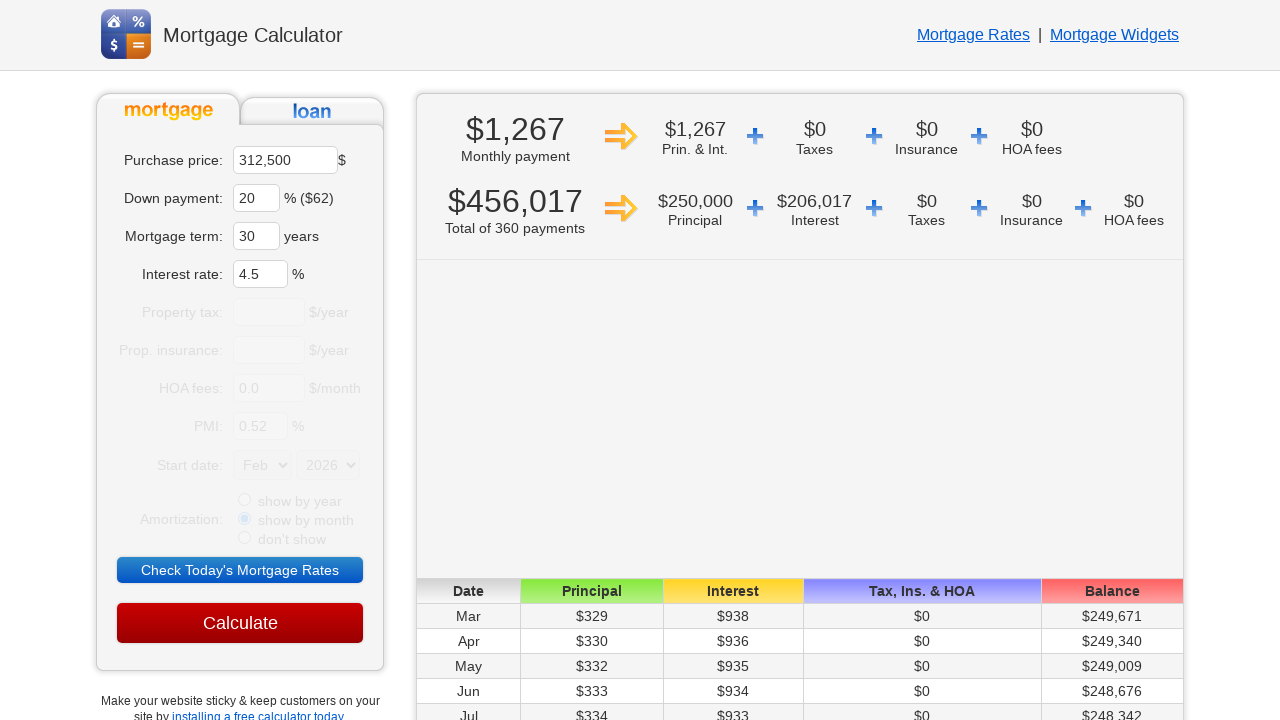

Advanced options dropdowns became visible
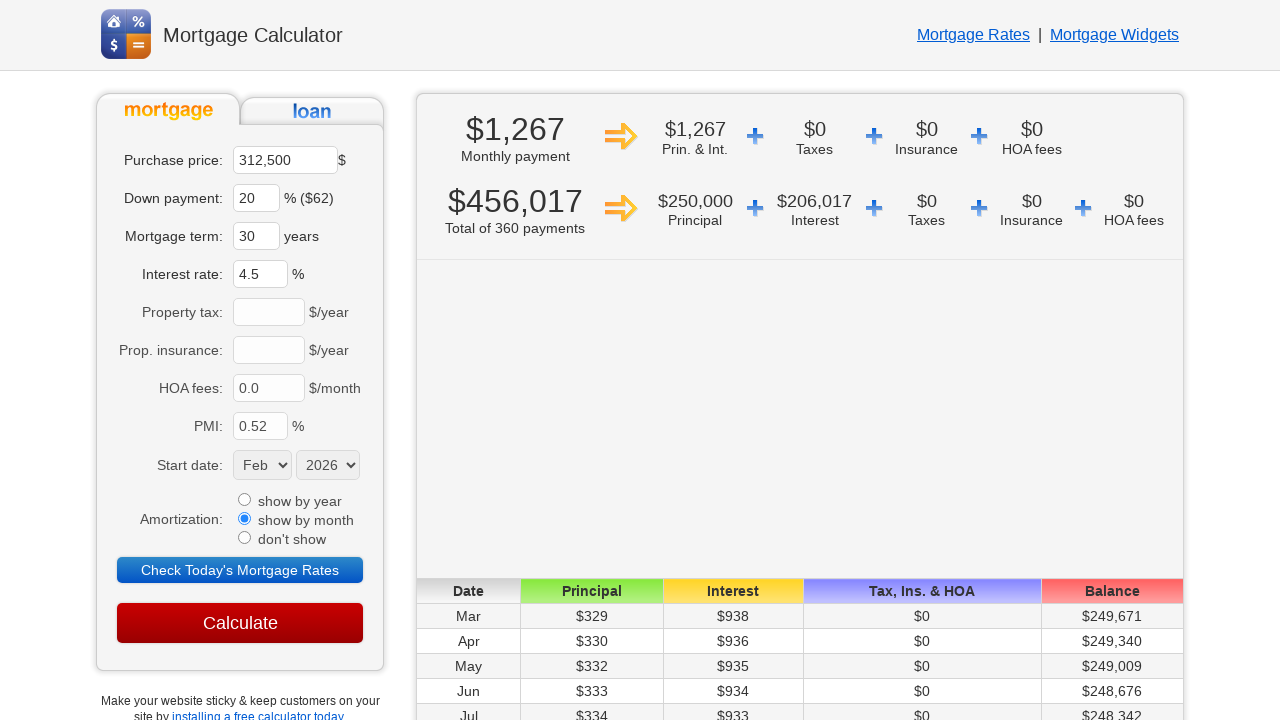

Selected 'Nov' from start month dropdown on select[name='sm']
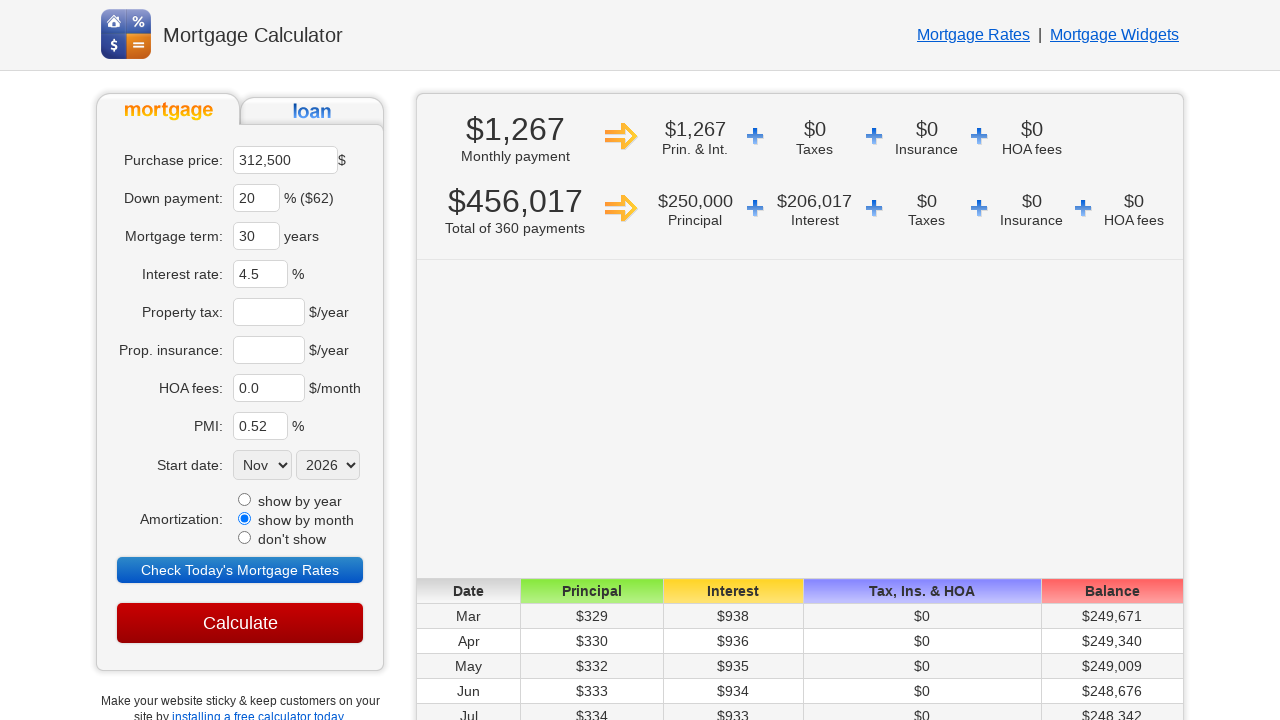

Selected '2023' from start year dropdown on select[name='sy']
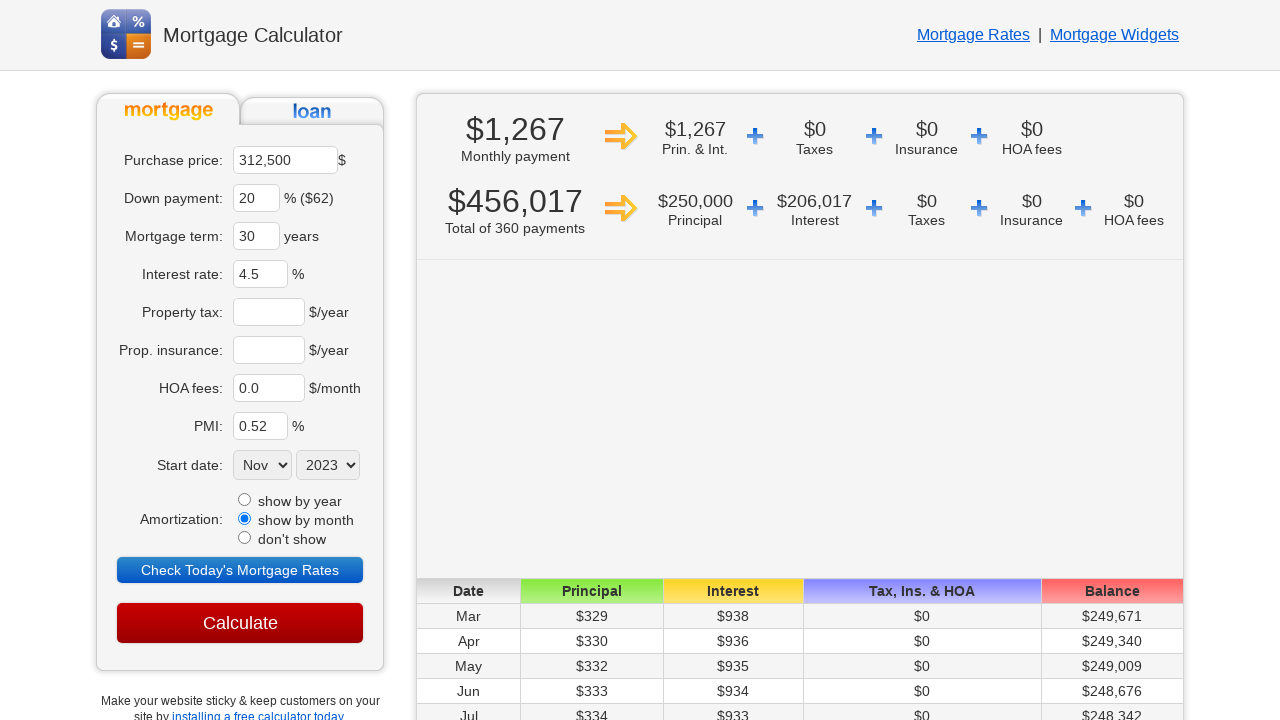

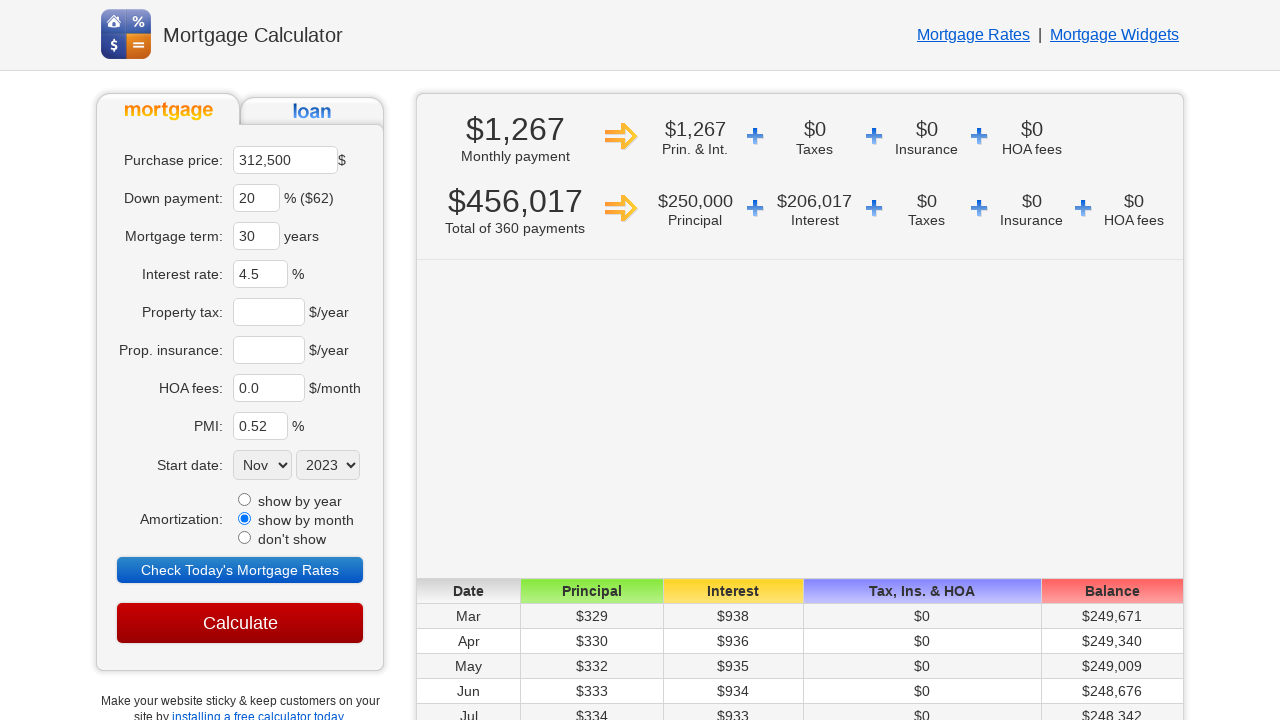